Navigates to Yuanta ETF 0050 component page, clicks the expand button to load all stock components, and waits for the full list to be displayed.

Starting URL: https://www.yuantaetfs.com/product/detail/0050/ratio

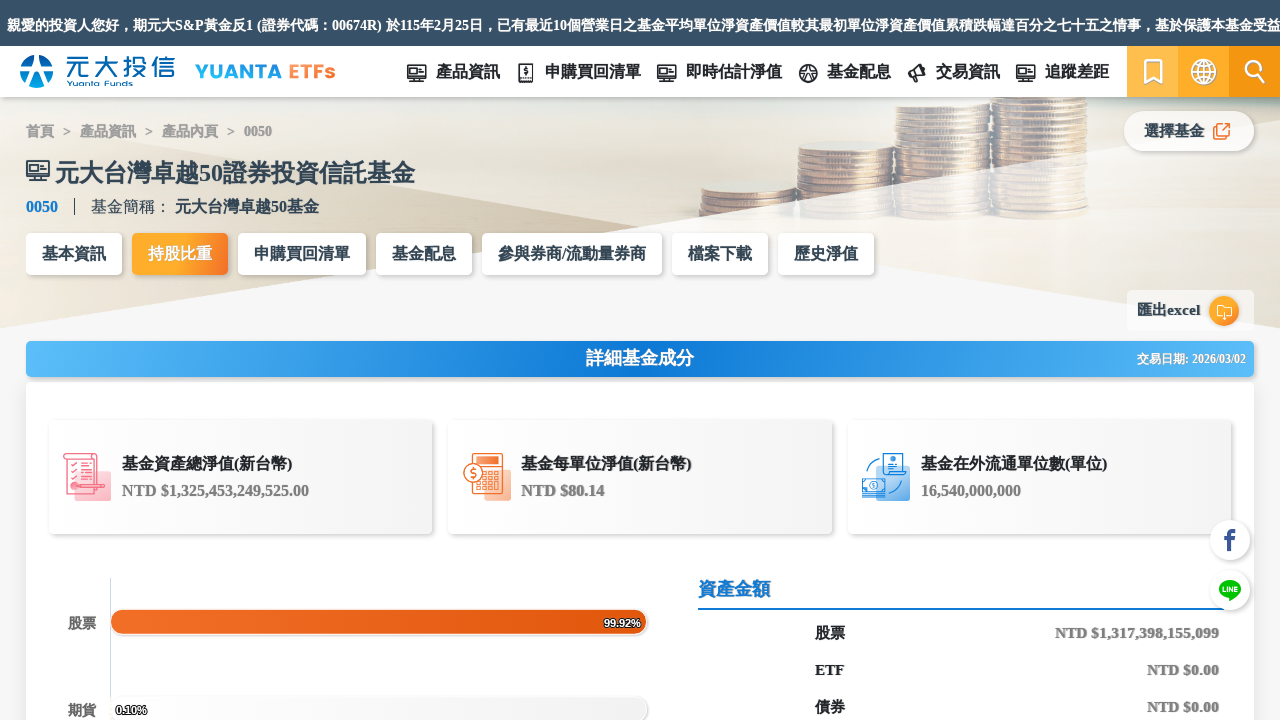

Waited for expand button to appear
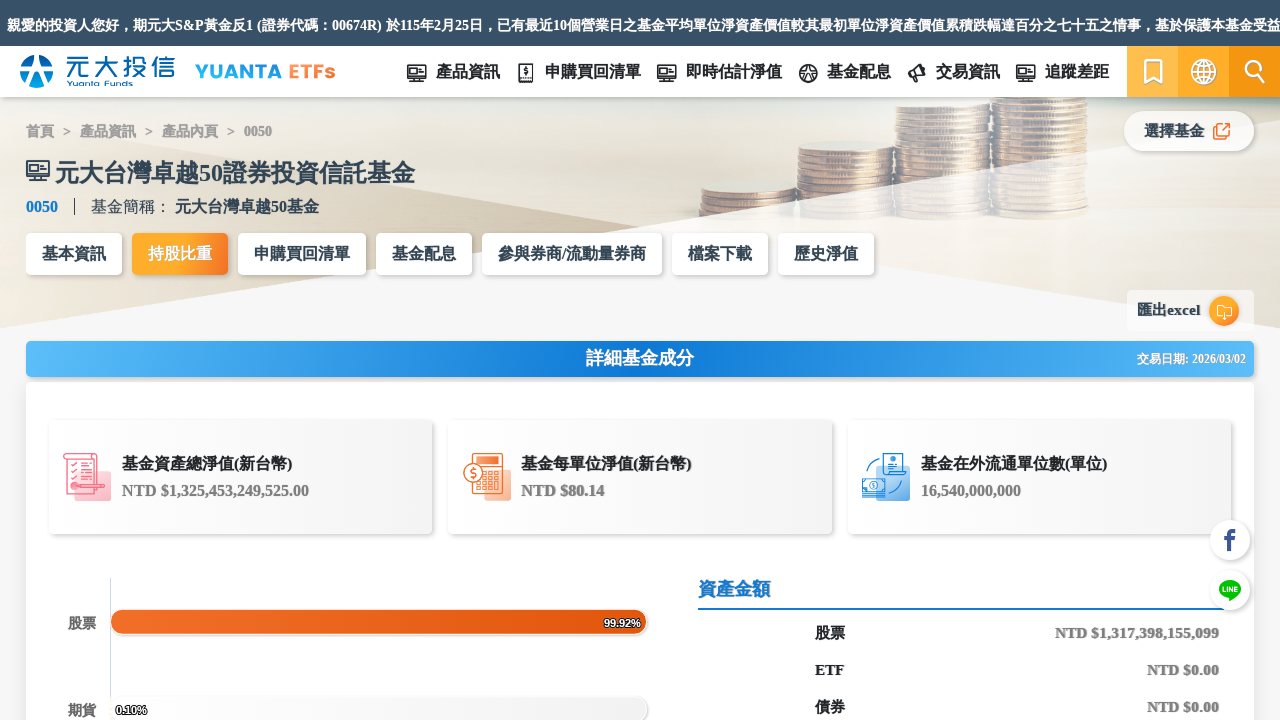

Clicked the expand button to load all stock components at (640, 360) on text=展開 >> nth=0
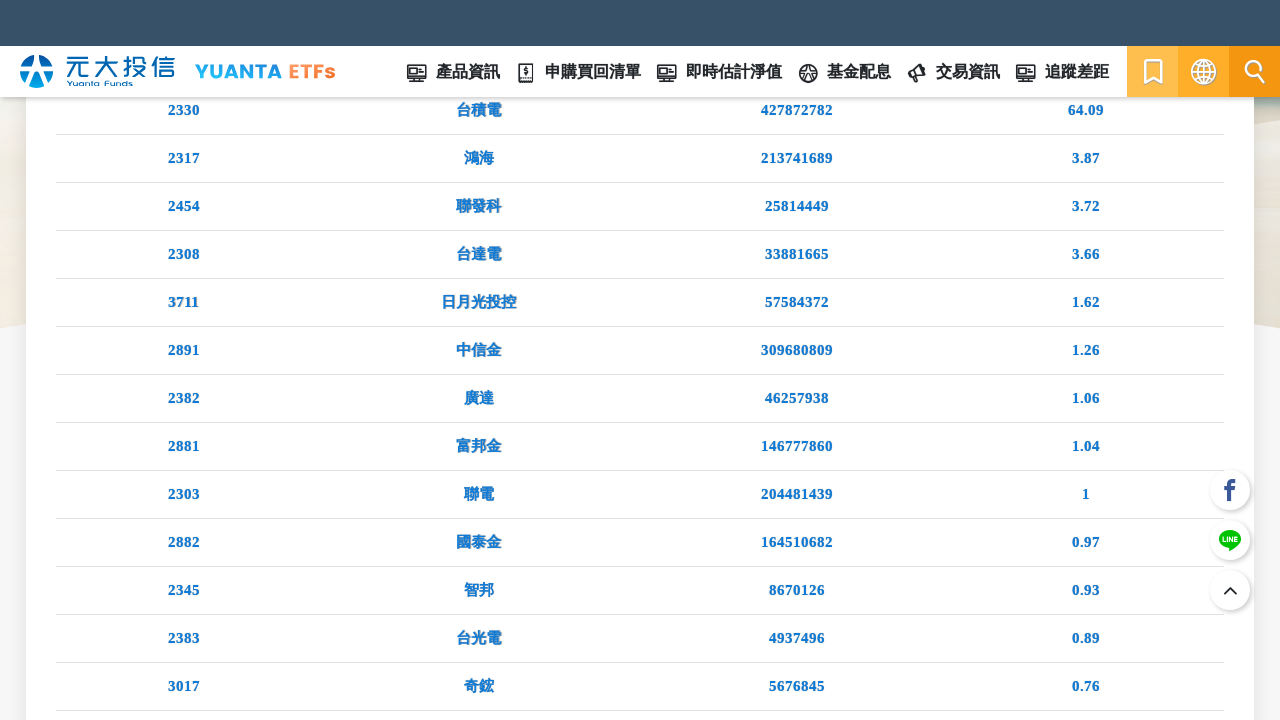

Stock table fully loaded with 50+ rows
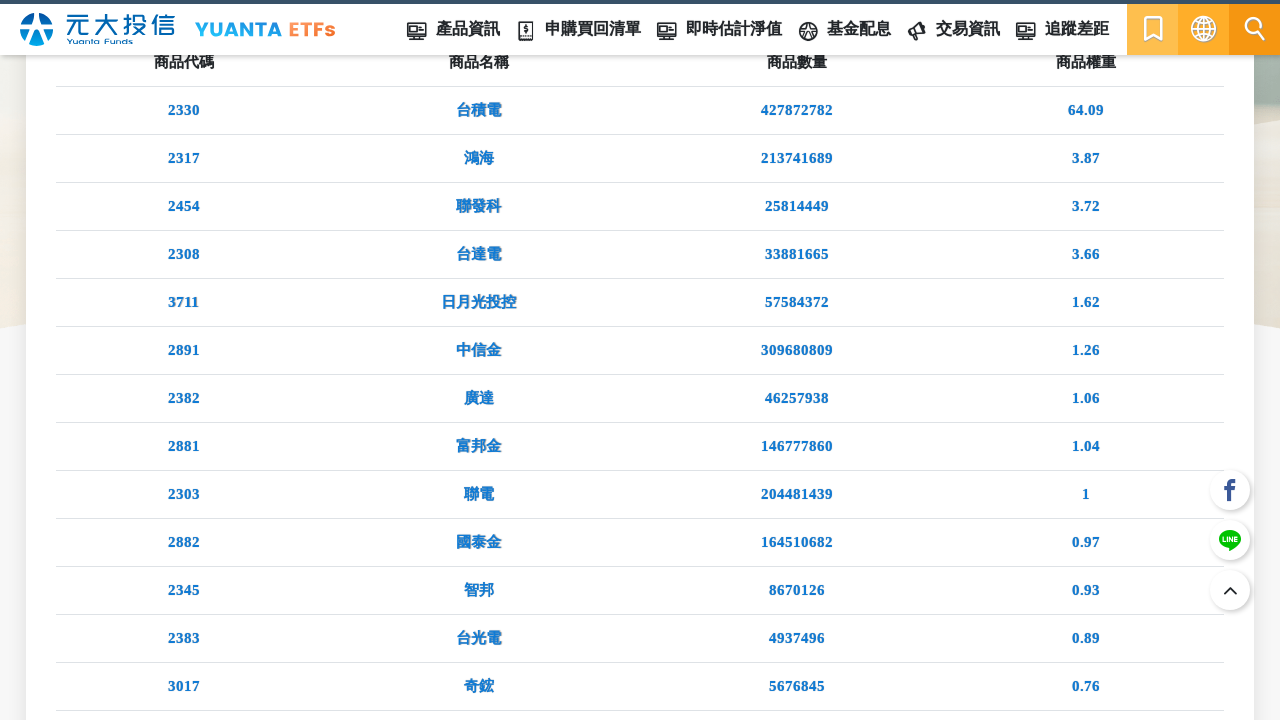

Verified stock table is visible with all components loaded
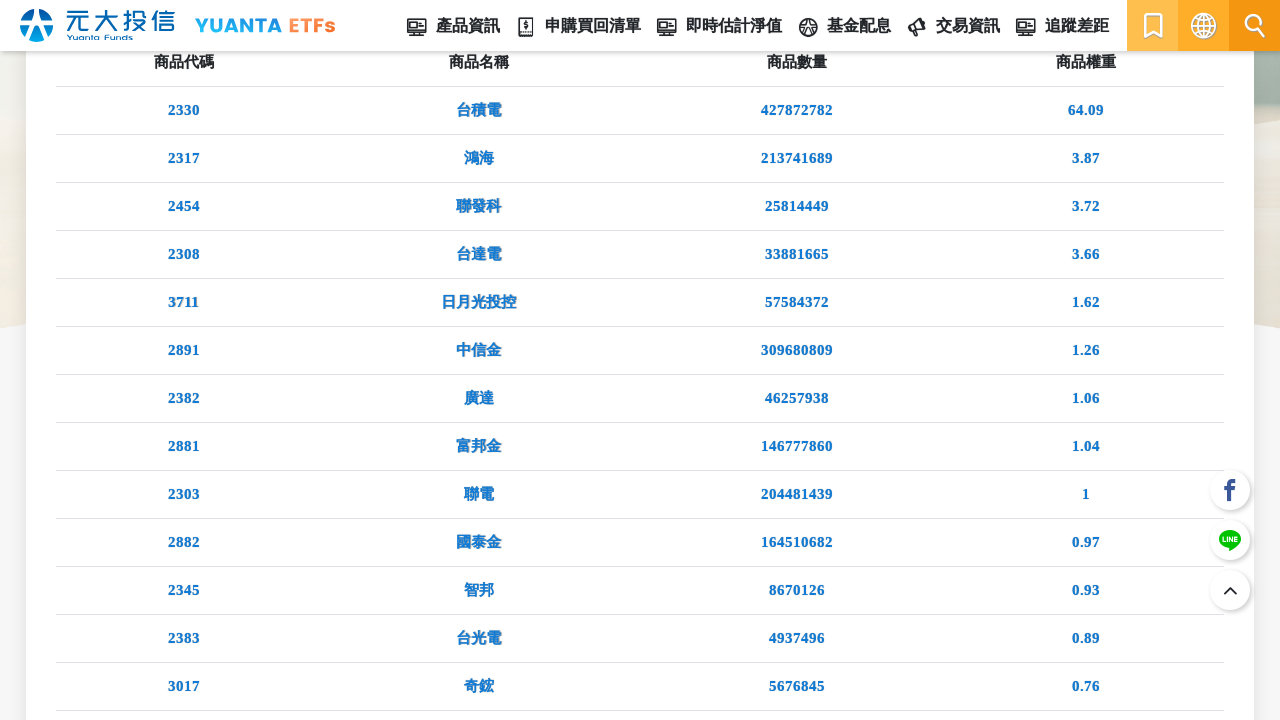

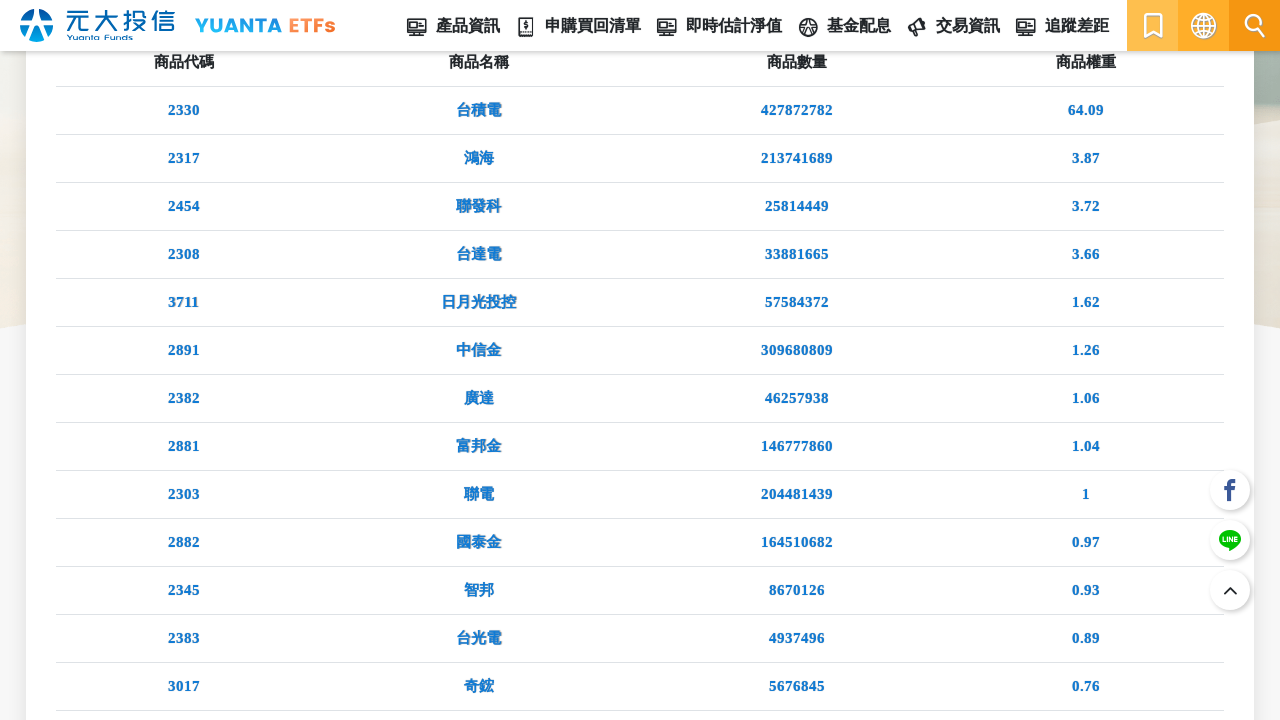